Tests that entering a number too small (below 50) displays the correct error message "Number is too small"

Starting URL: https://acctabootcamp.github.io/site/tasks/enter_a_number

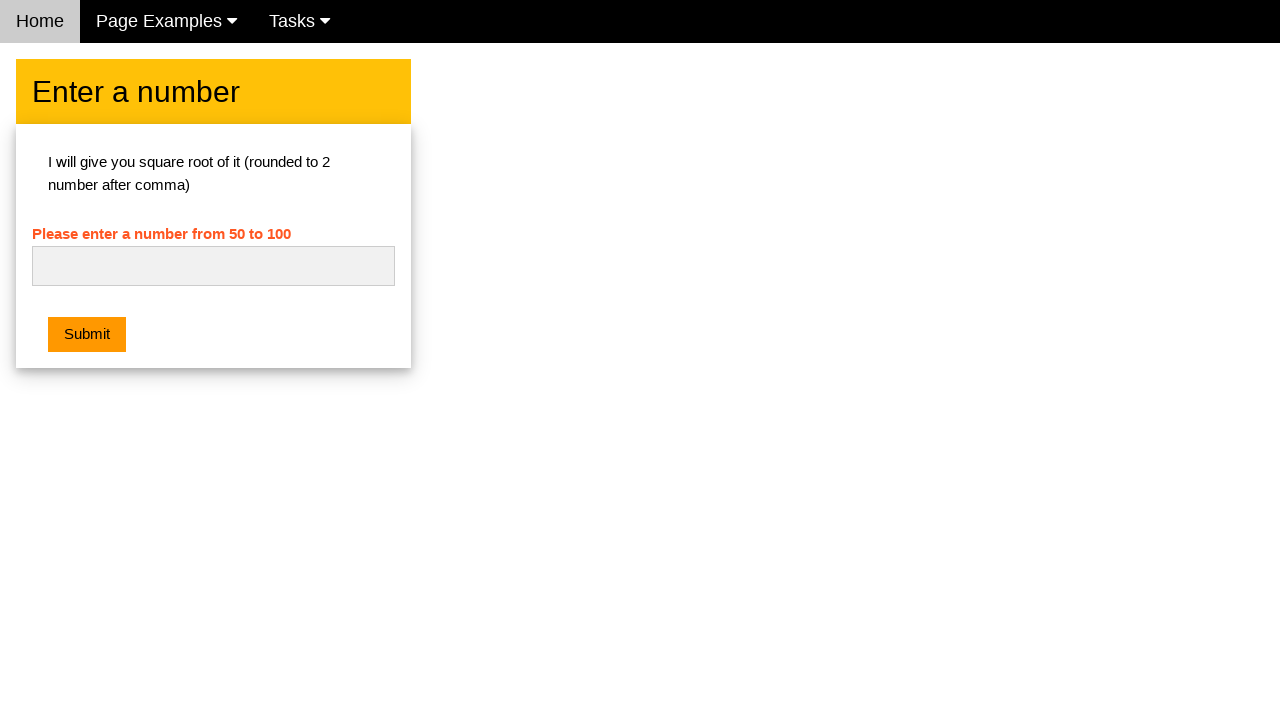

Navigated to enter a number task page
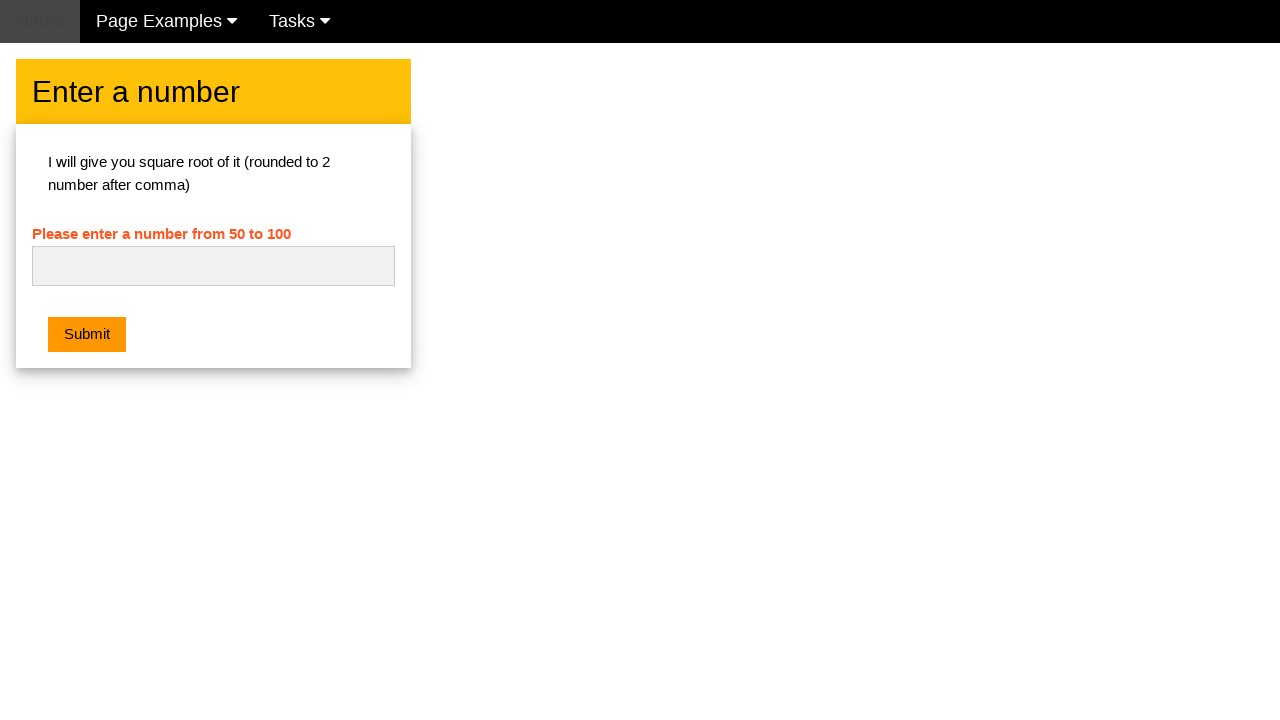

Entered number '10' (below minimum of 50) into input field on #numb
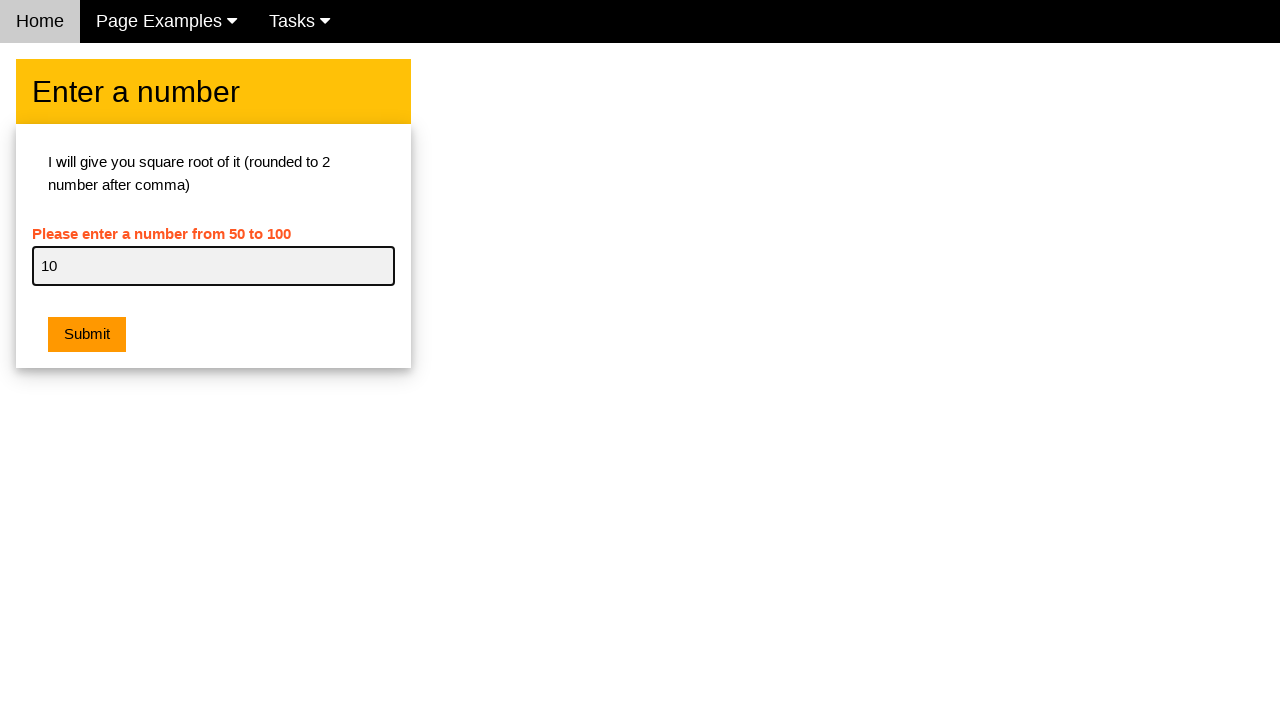

Clicked submit button at (87, 335) on .w3-btn
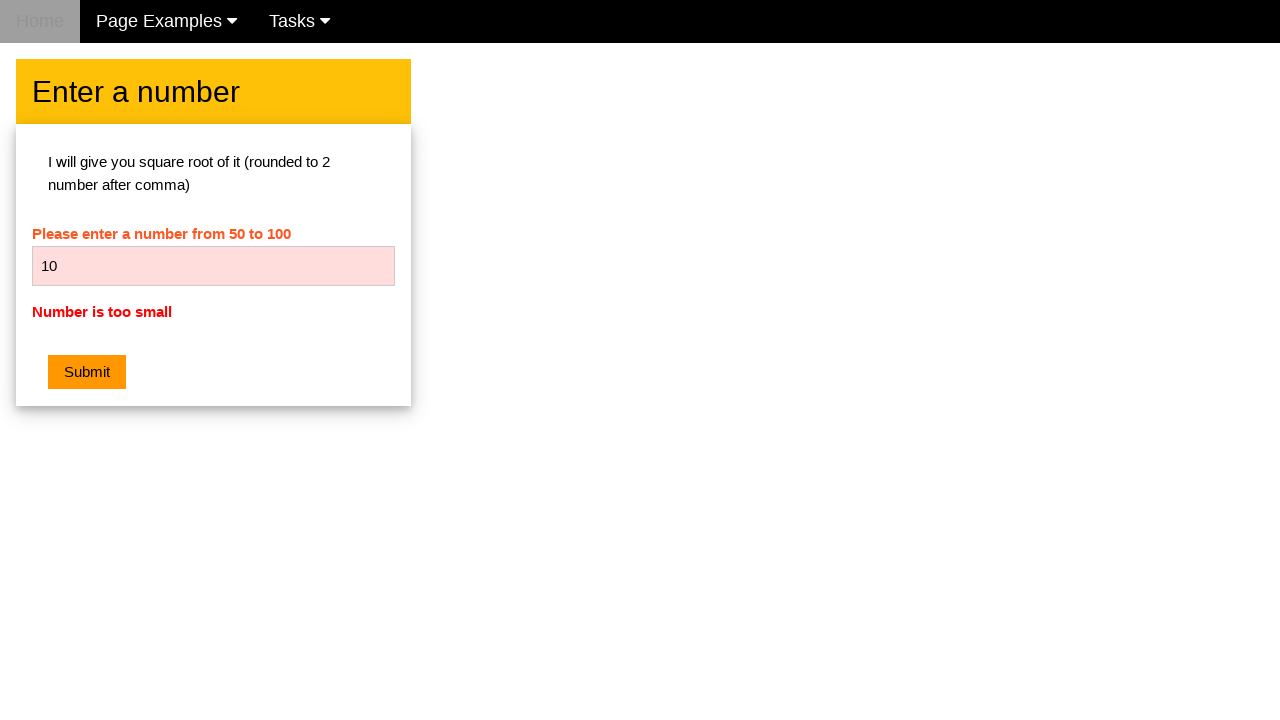

Located error message element
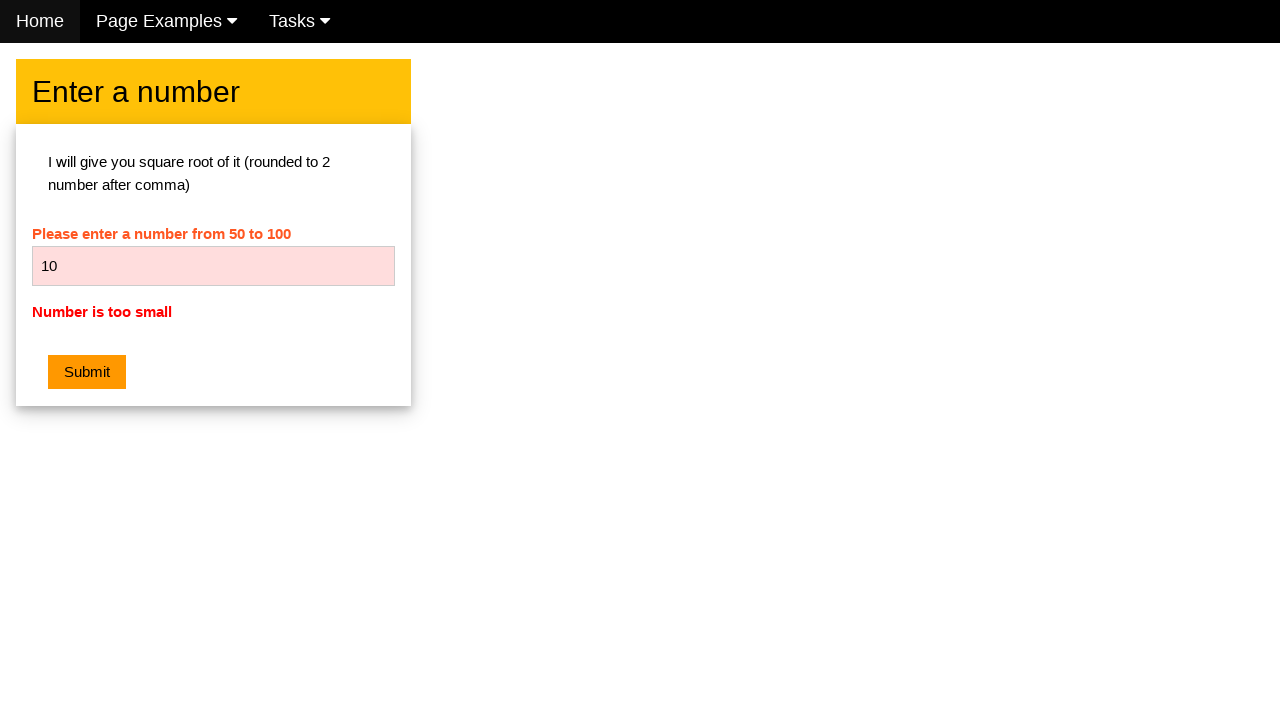

Verified error message displays 'Number is too small'
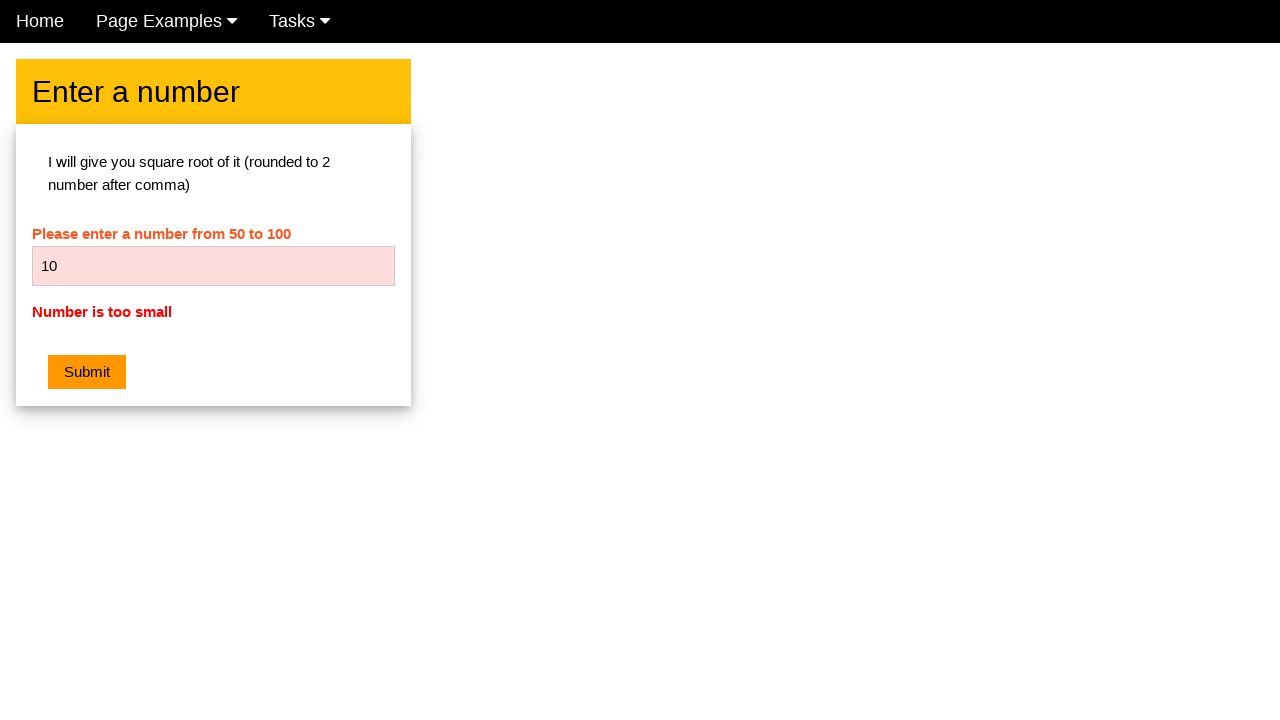

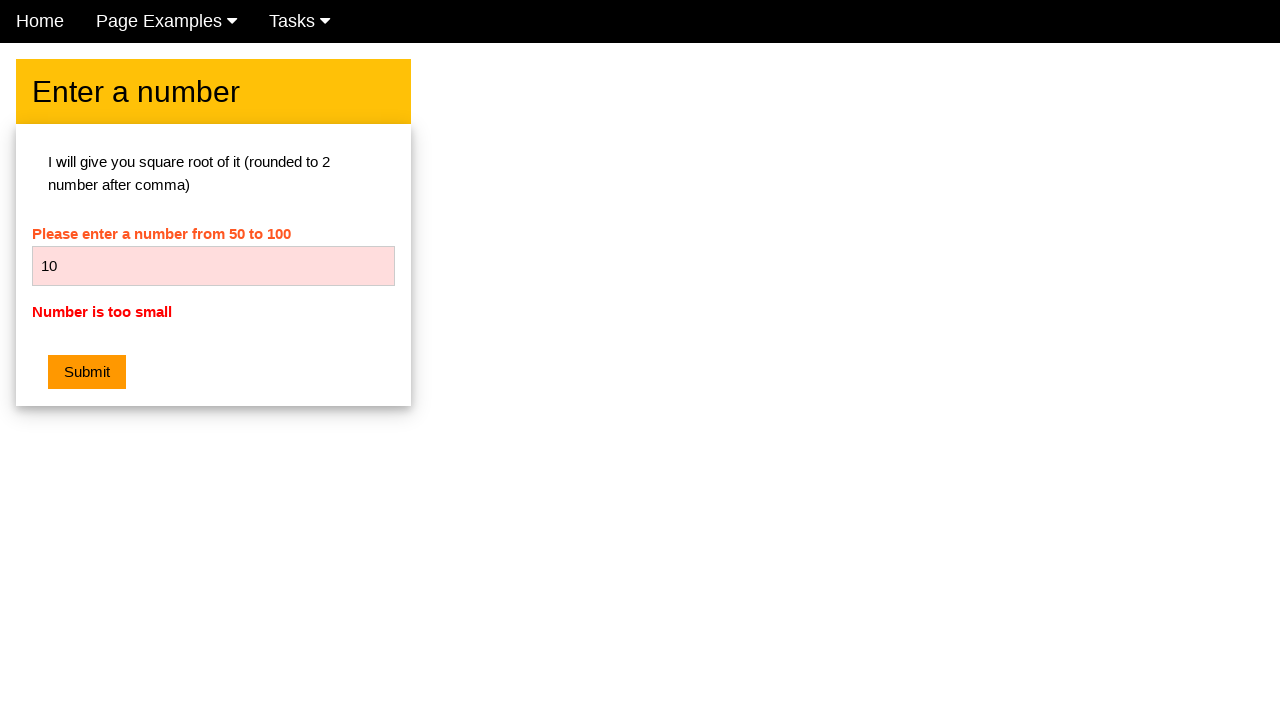